Navigates to a testing website and clicks on the "Website Testing" module heading

Starting URL: https://anhtester.com/

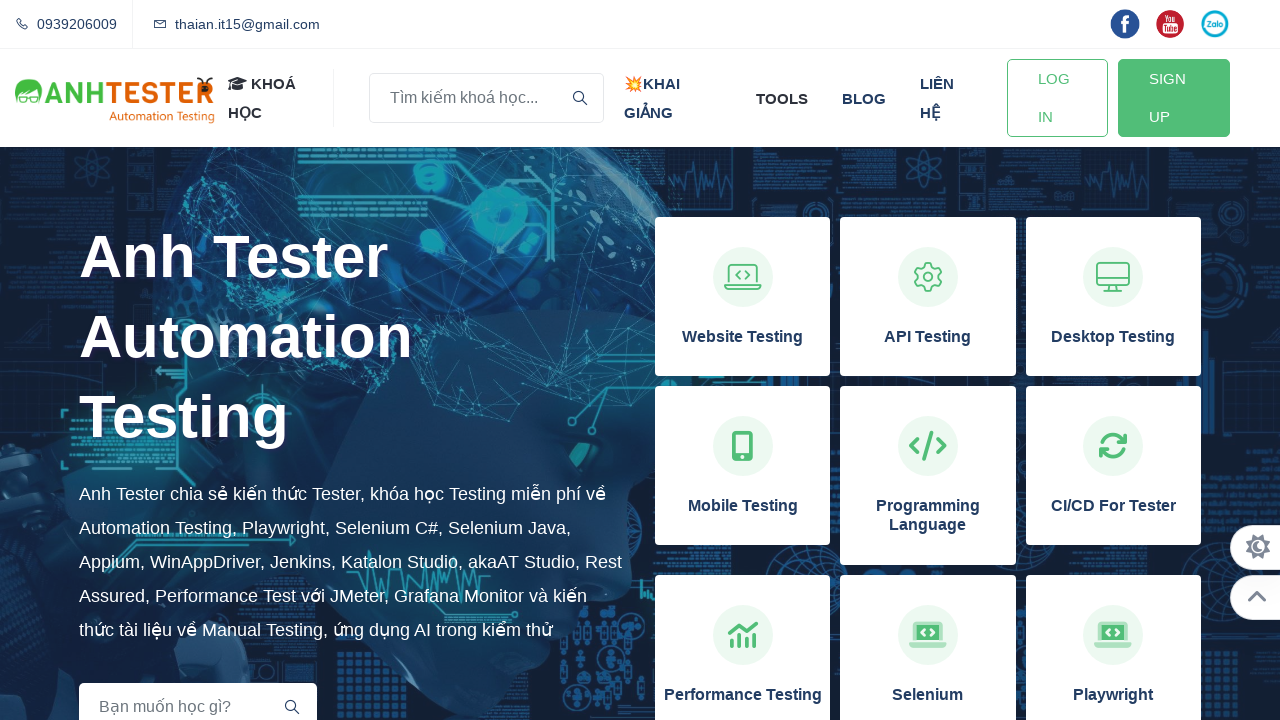

Clicked on 'Website Testing' module heading at (743, 337) on xpath=//h3[normalize-space()='Website Testing']
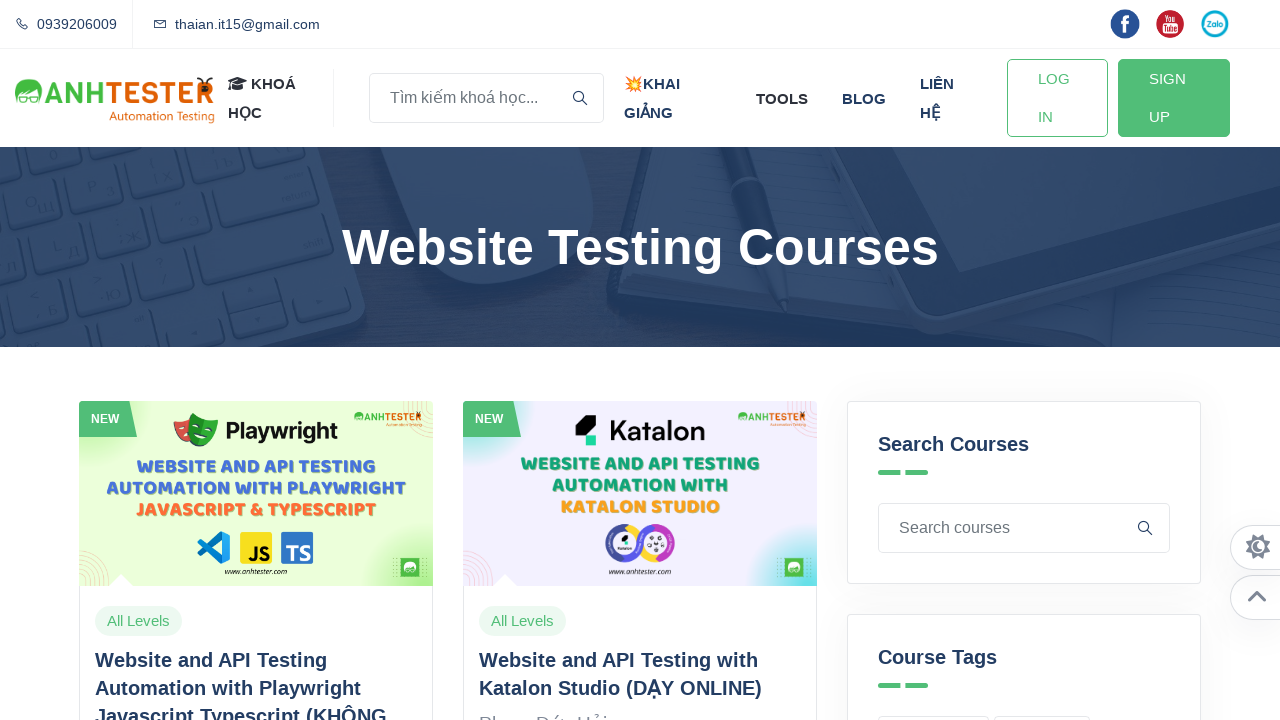

Navigation completed and network became idle
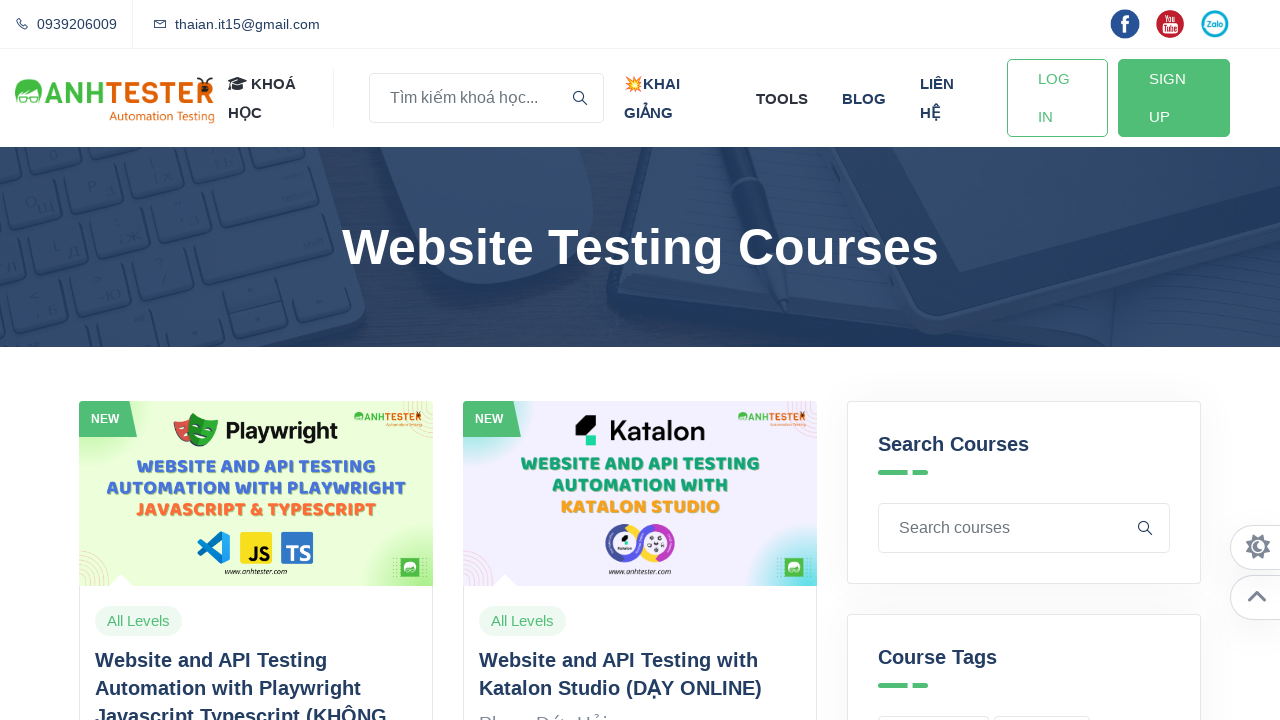

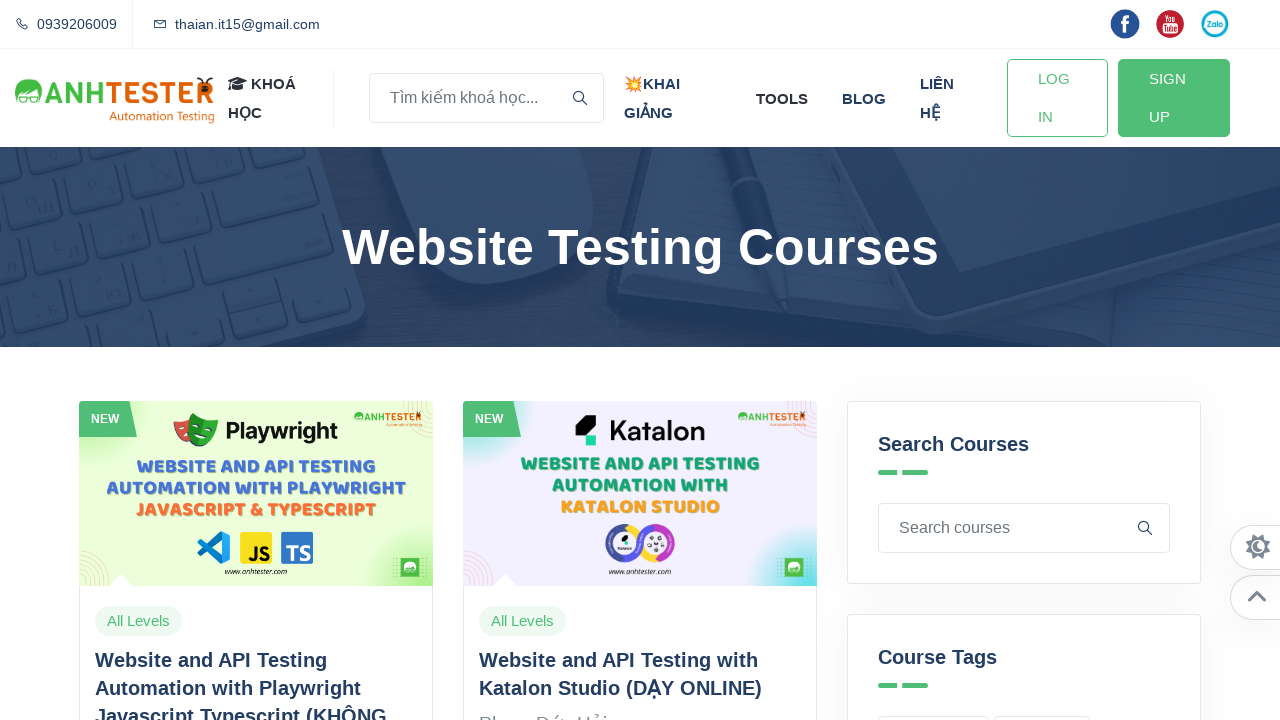